Tests right-click context menu functionality by right-clicking on a designated area, handling the alert, then clicking a link that opens in a new tab and verifying the content

Starting URL: https://the-internet.herokuapp.com/context_menu

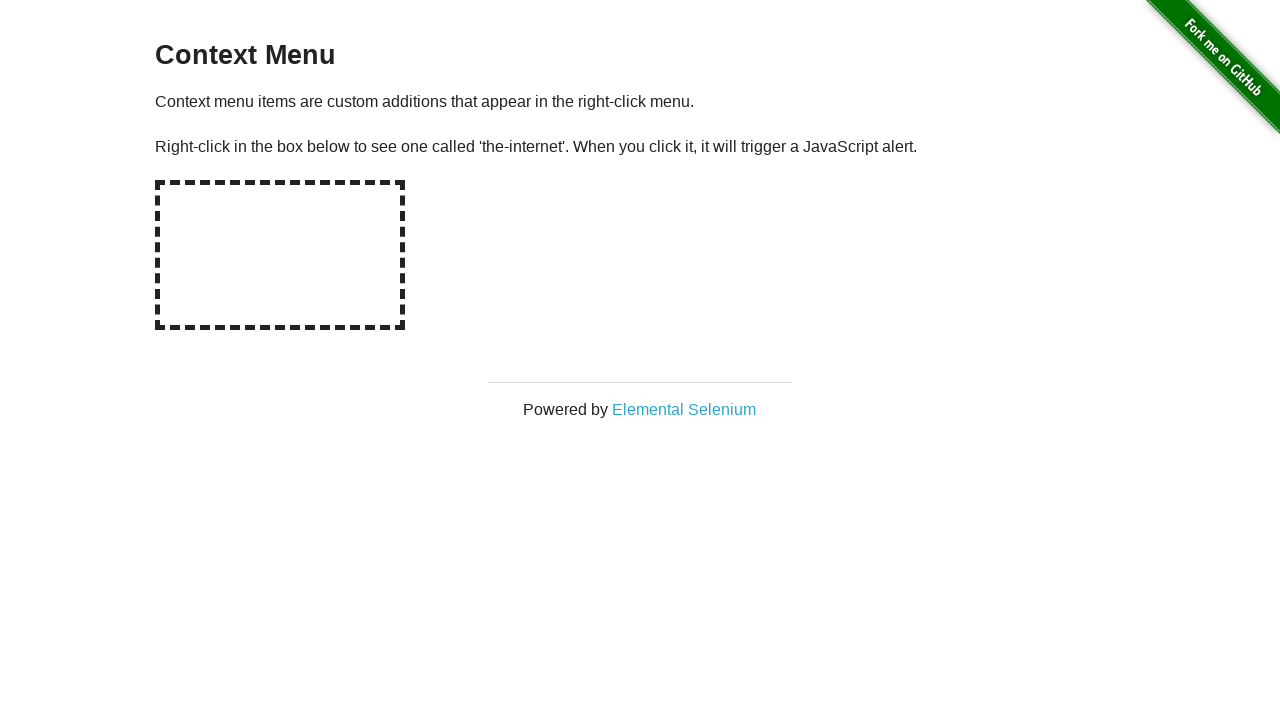

Right-clicked on the hot-spot area to open context menu at (280, 255) on #hot-spot
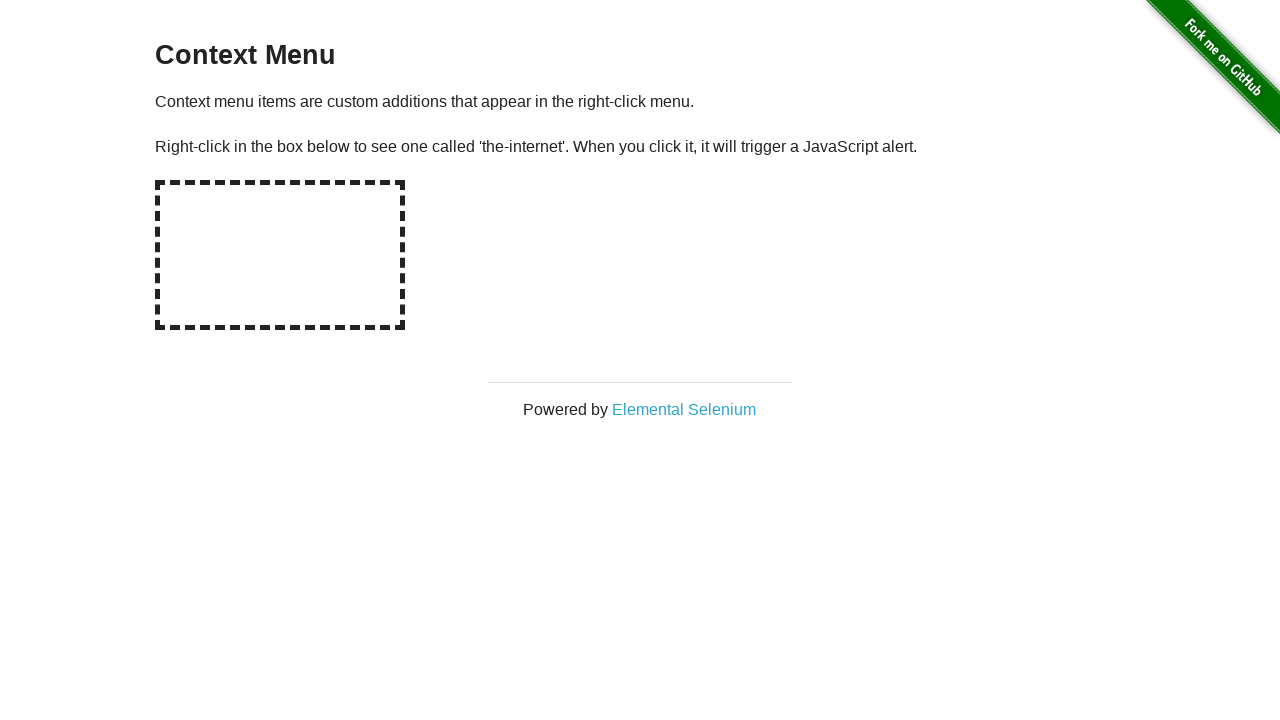

Set up dialog handler to accept alert
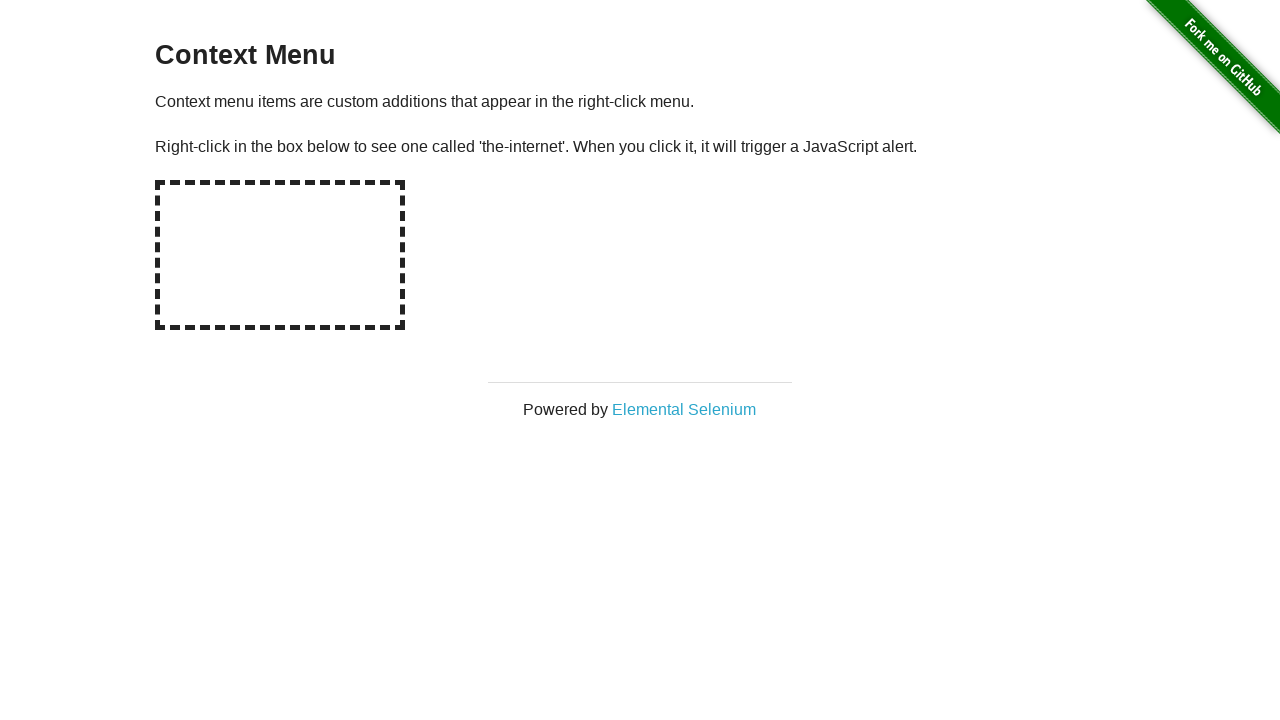

Stored reference to original page
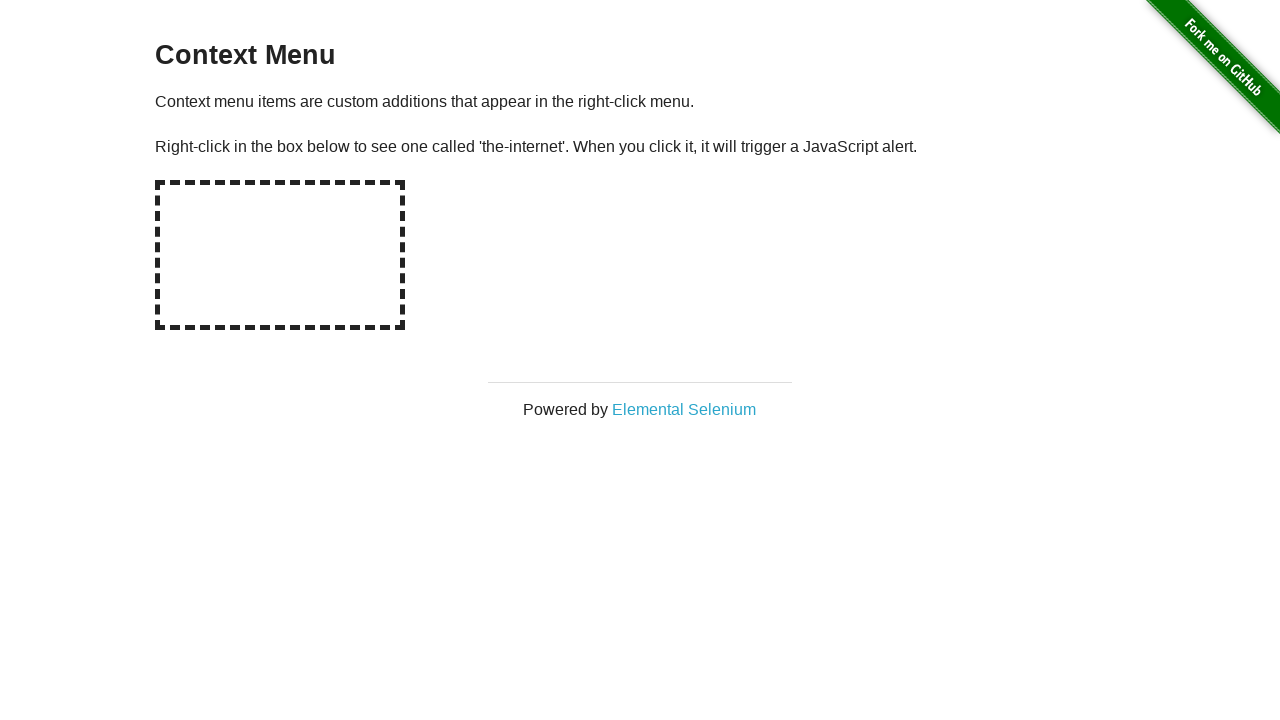

Clicked on 'Elemental Selenium' link to open in new tab at (684, 409) on xpath=//*[text()='Elemental Selenium']
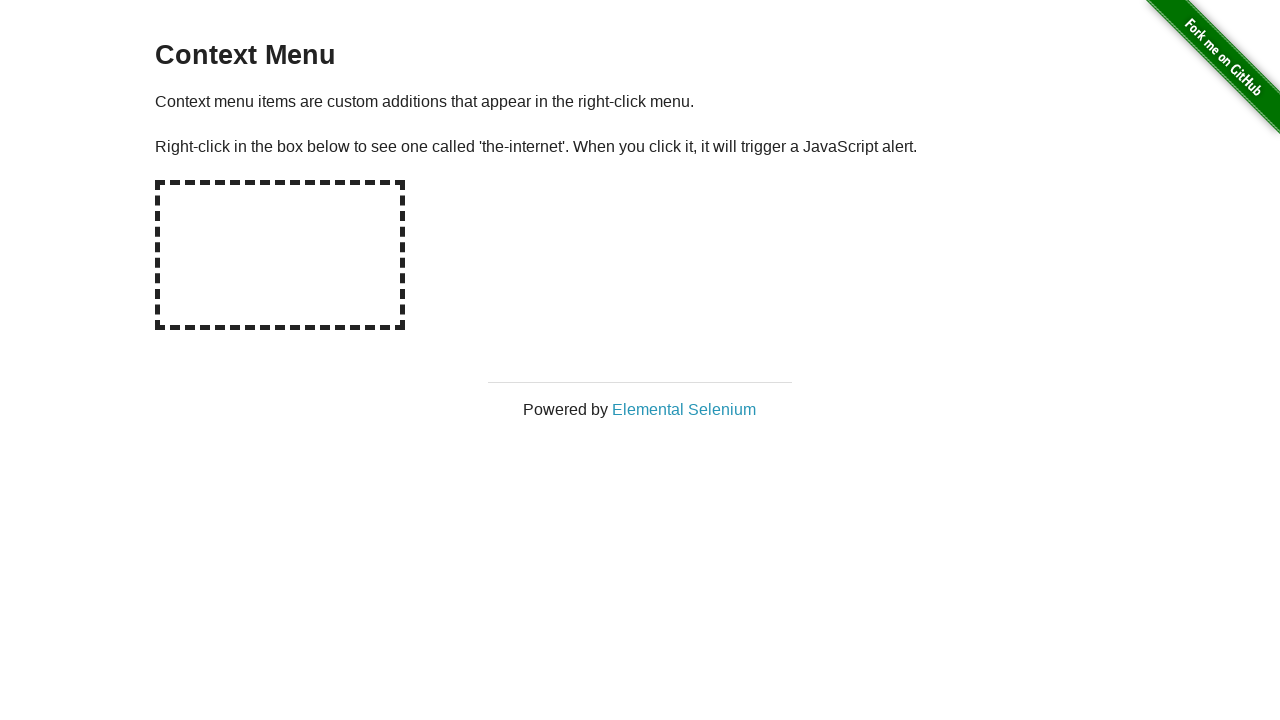

Switched to the newly opened page
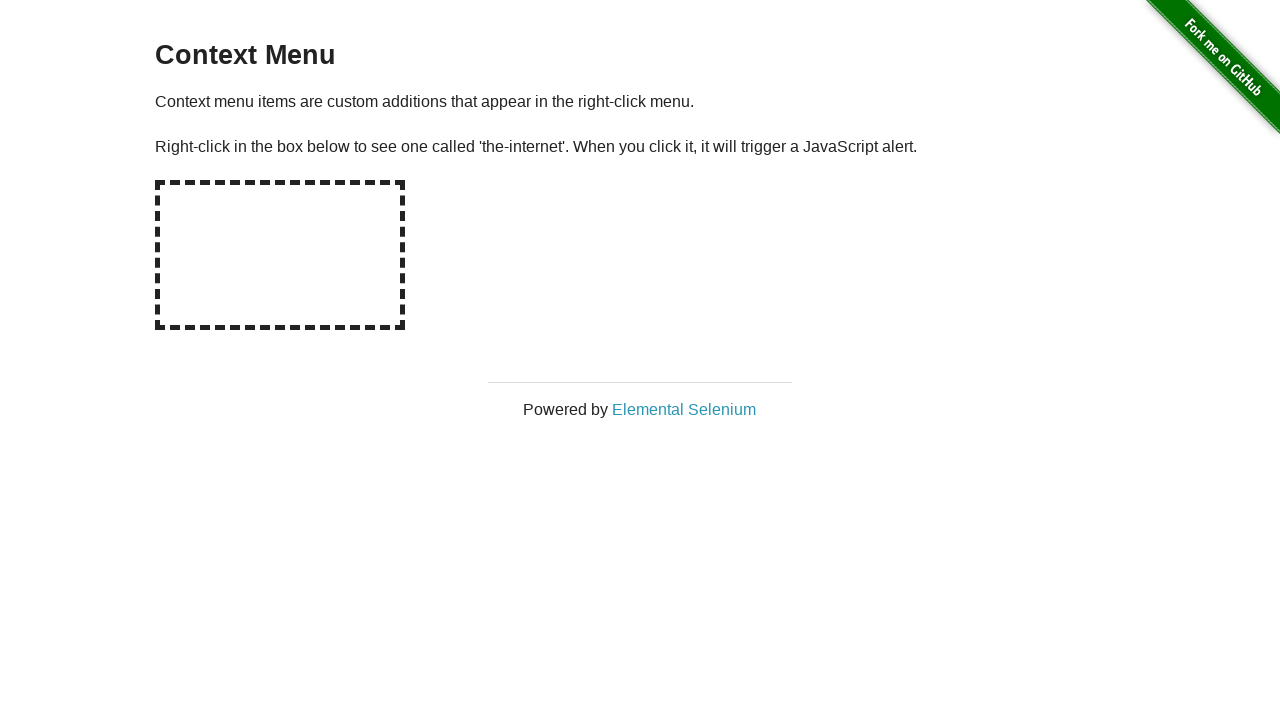

Waited for new page to fully load
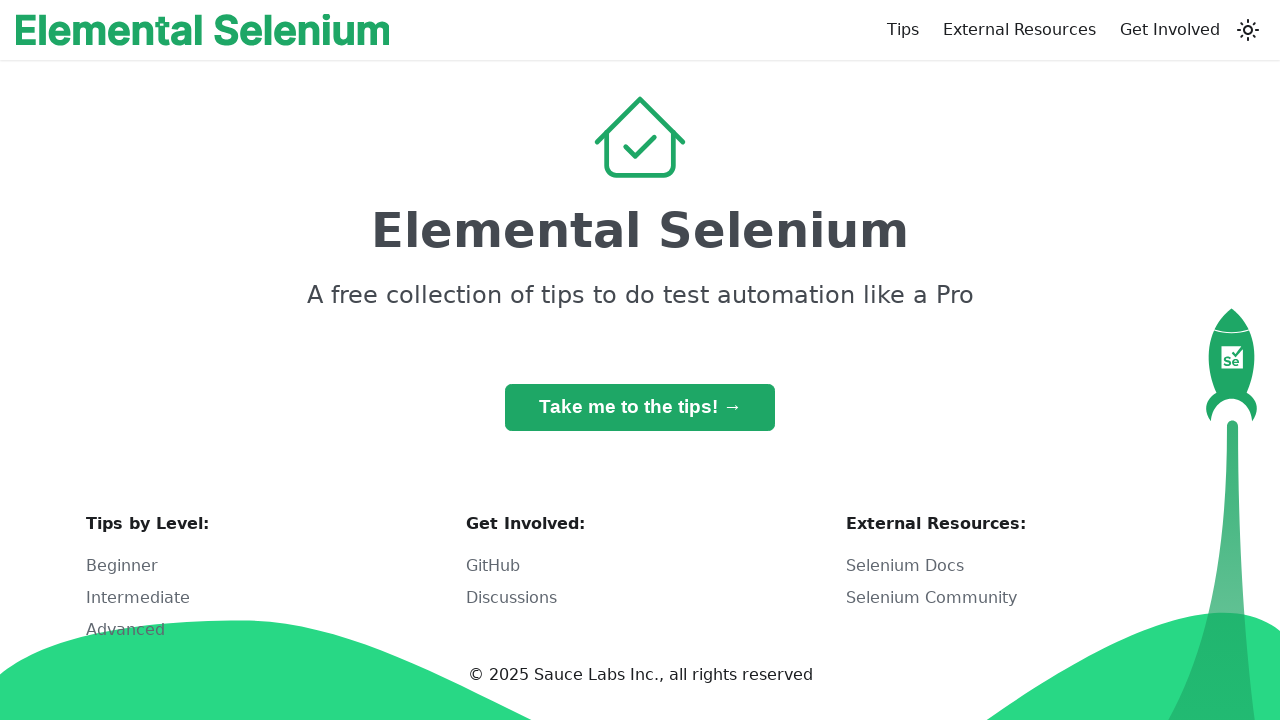

Located h1 element on new page
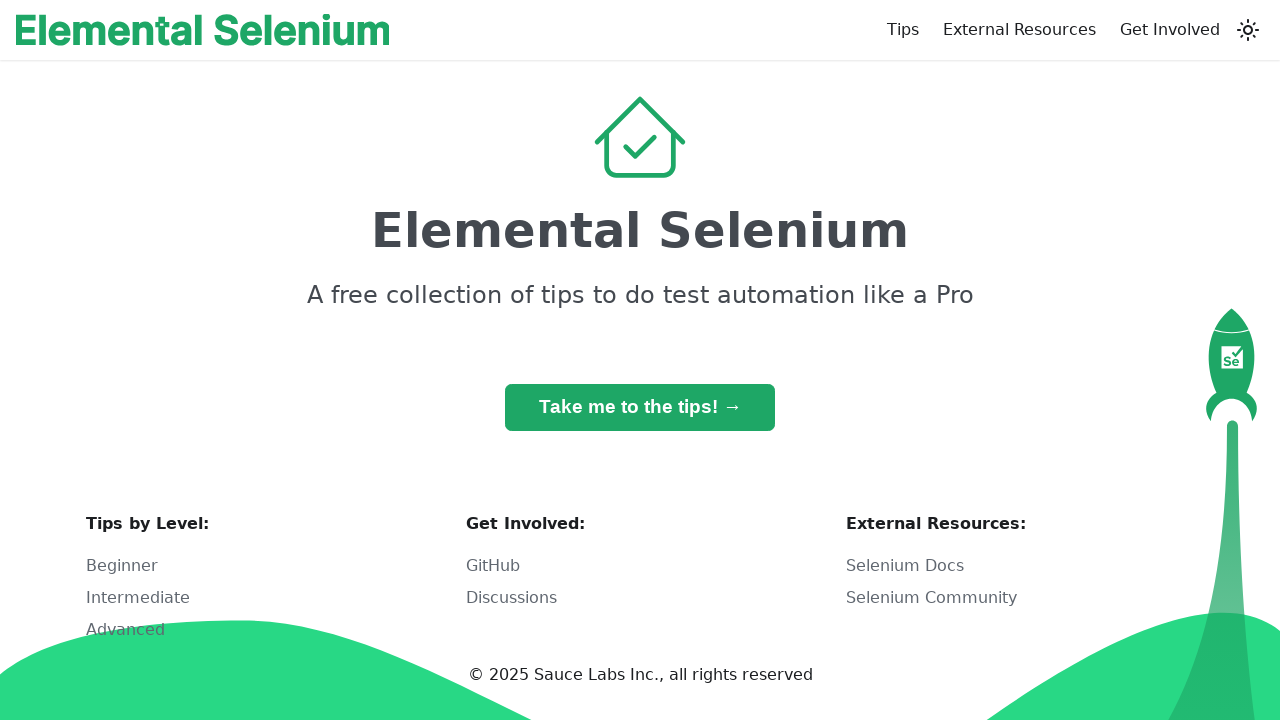

Verified h1 element is visible on new page
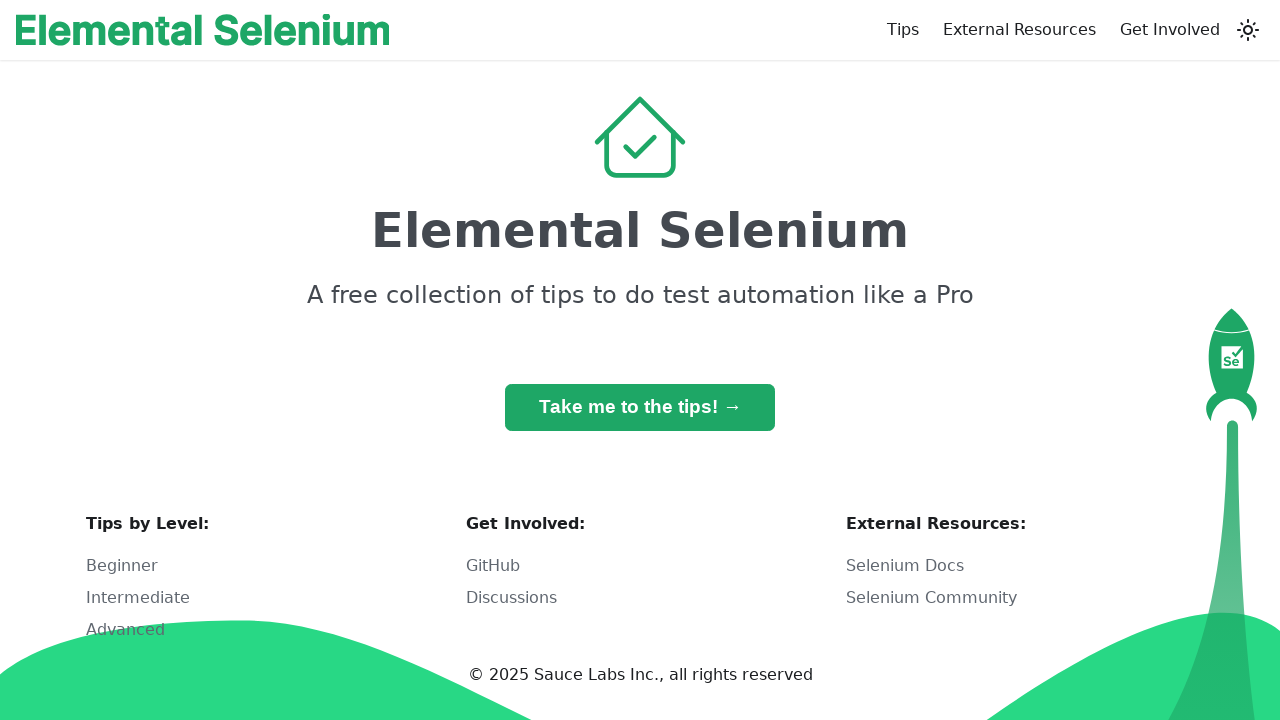

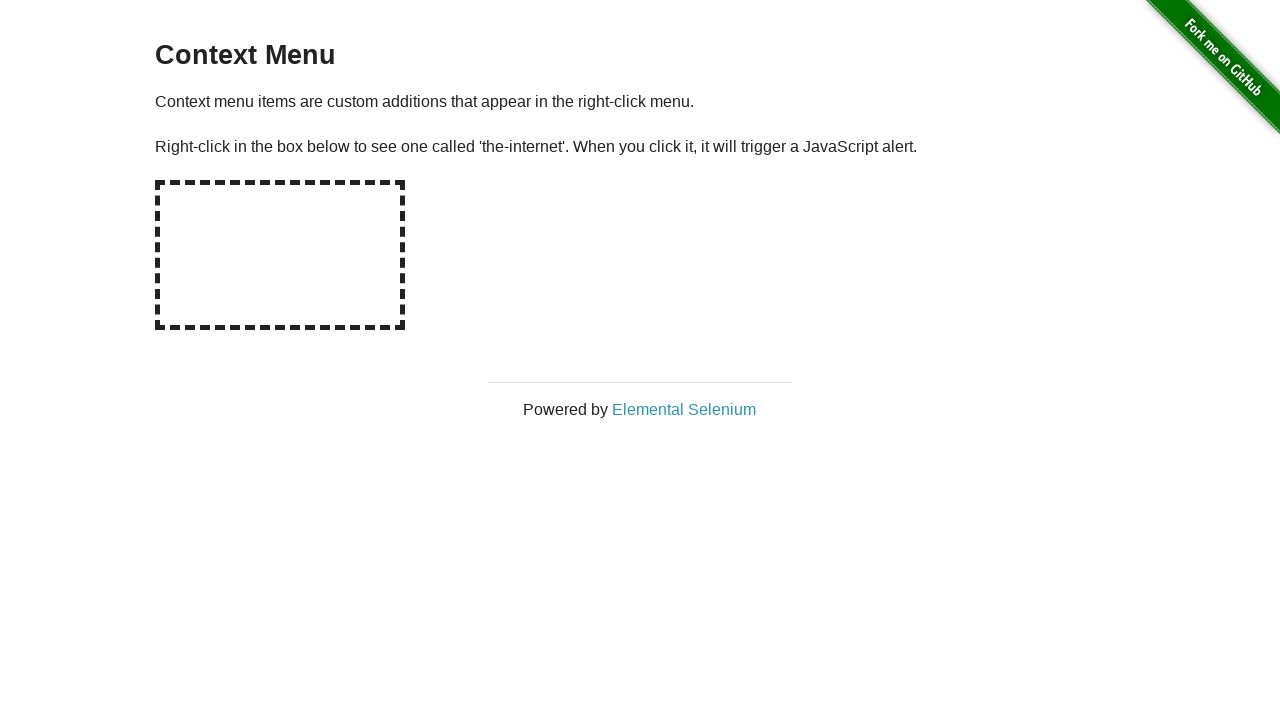